Navigates to the Omayo blog page and verifies it loads successfully

Starting URL: https://omayo.blogspot.com/

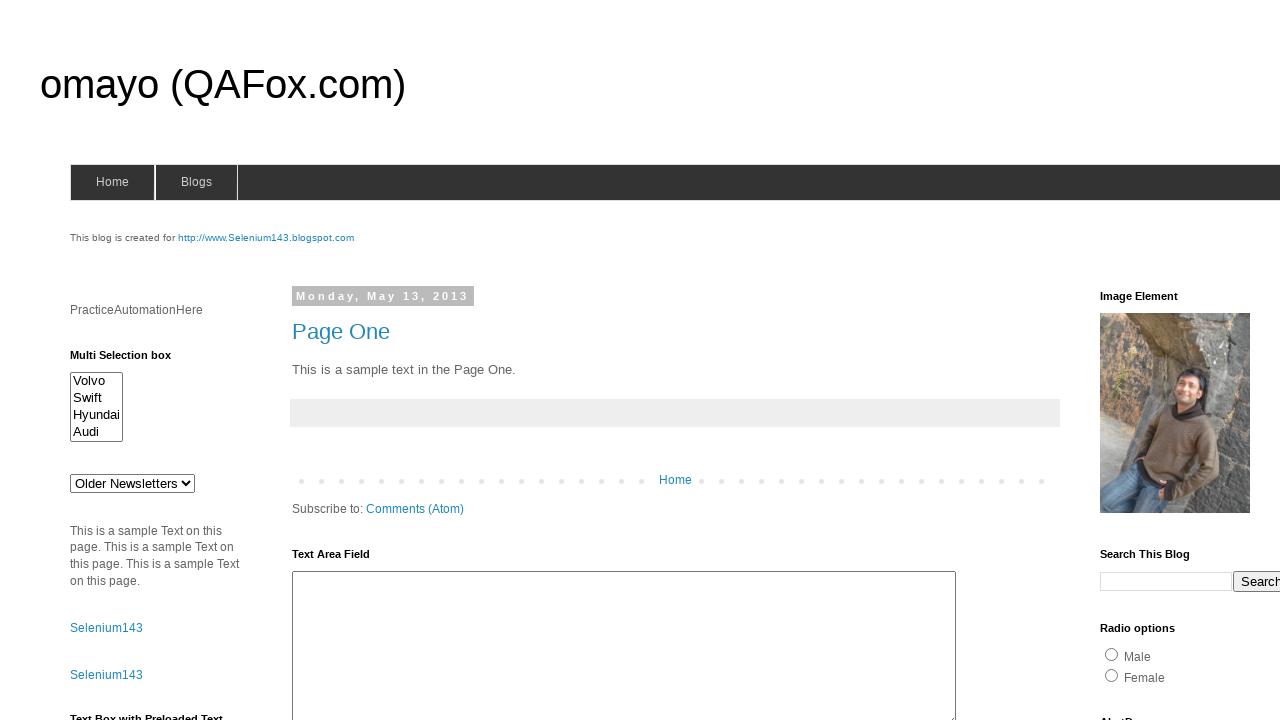

Navigated to Omayo blog page
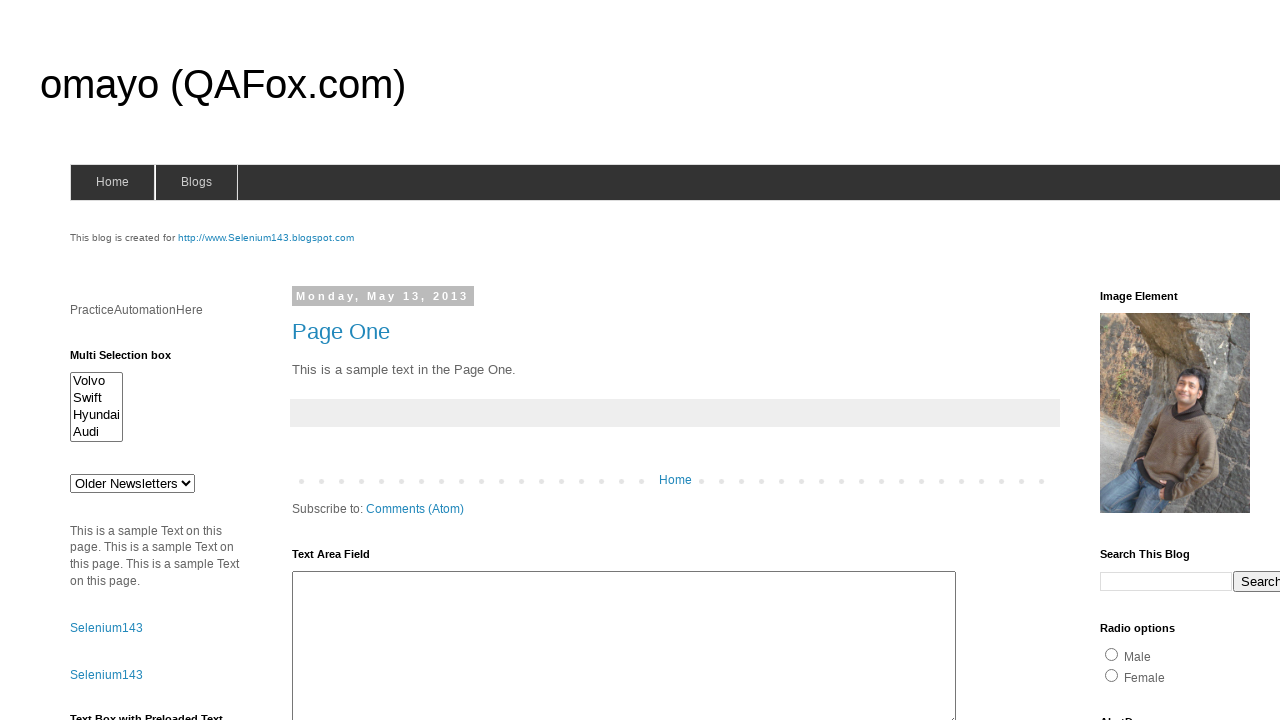

Waited for page to load completely
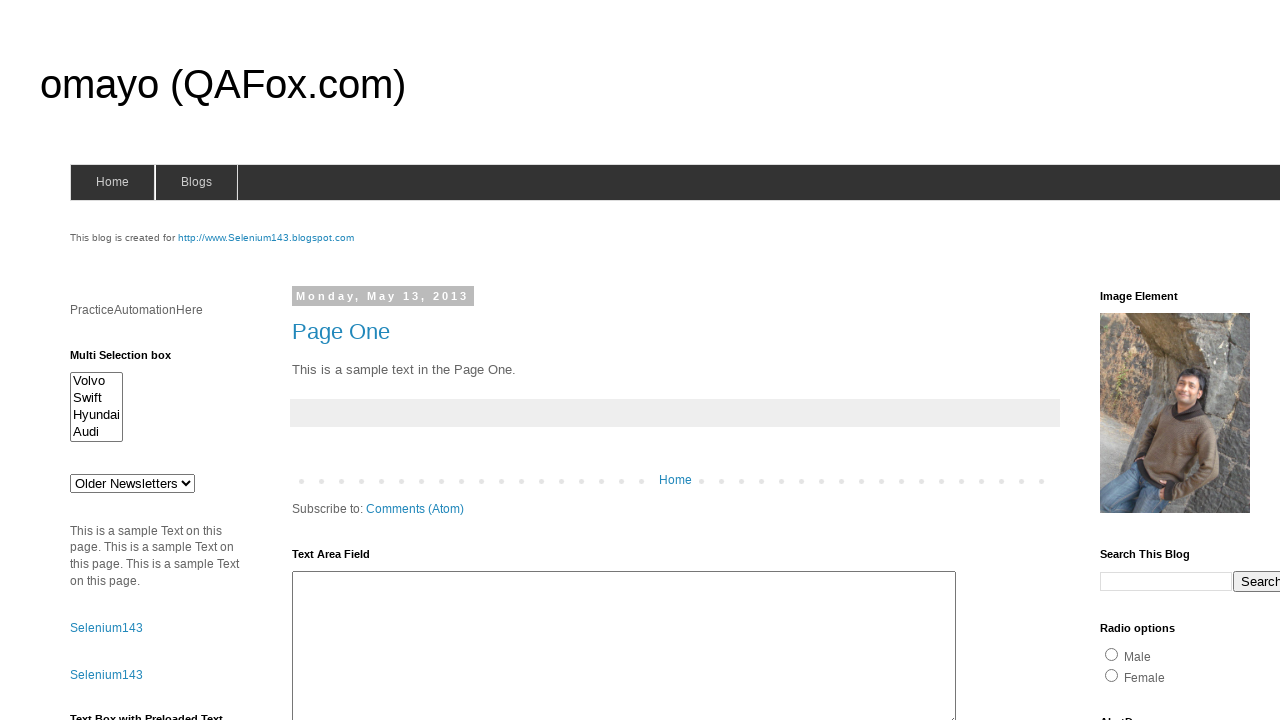

Verified page URL is correct
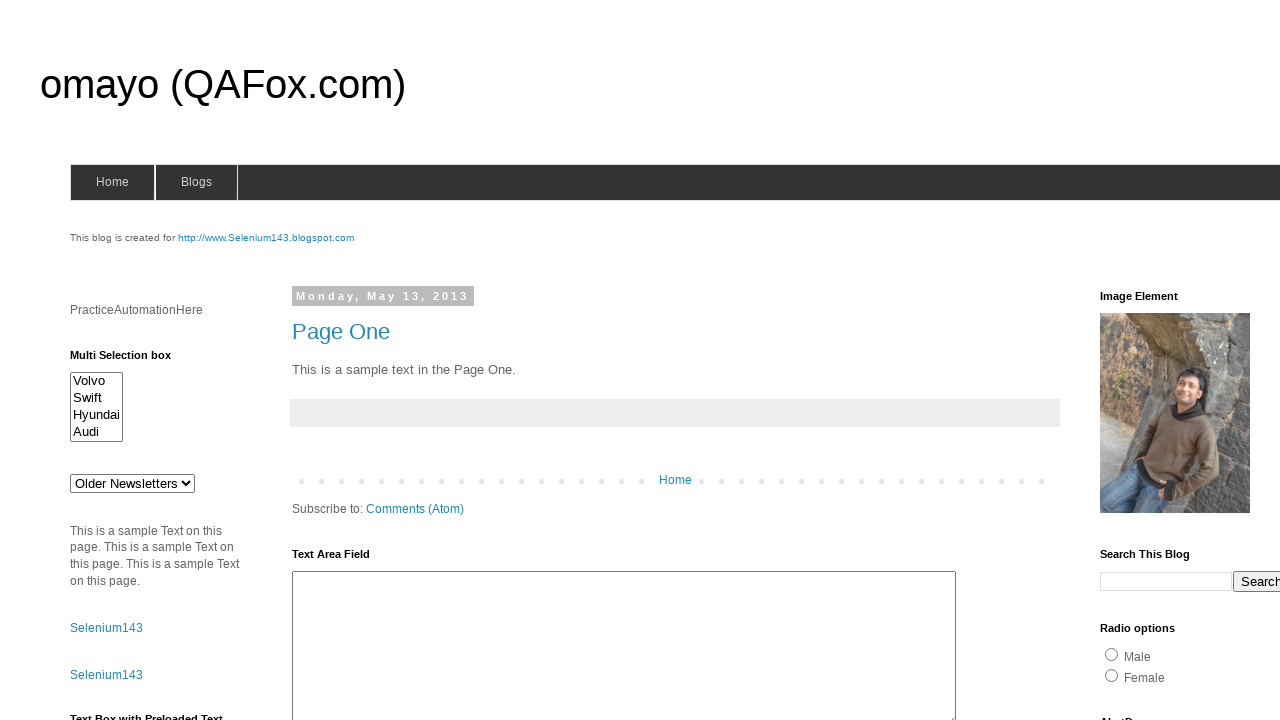

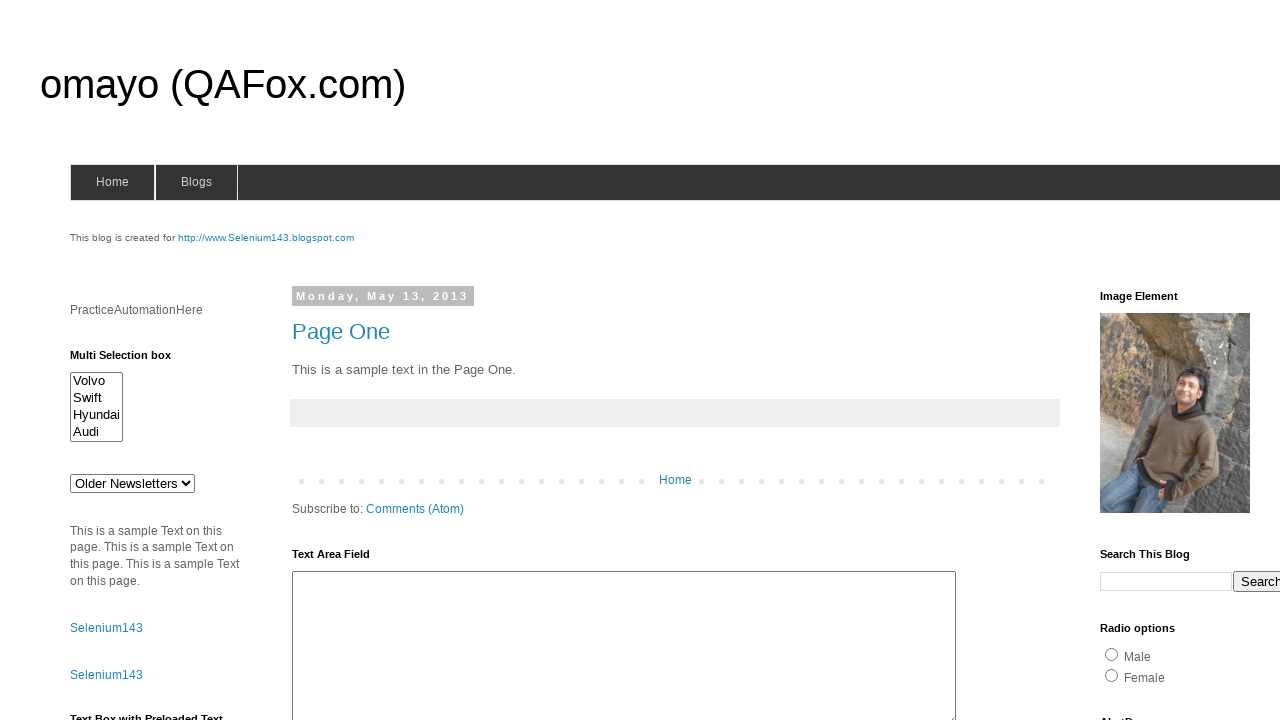